Tests link functionality in the footer section by opening each link in the first column in new tabs and verifying they open successfully

Starting URL: https://rahulshettyacademy.com/AutomationPractice/

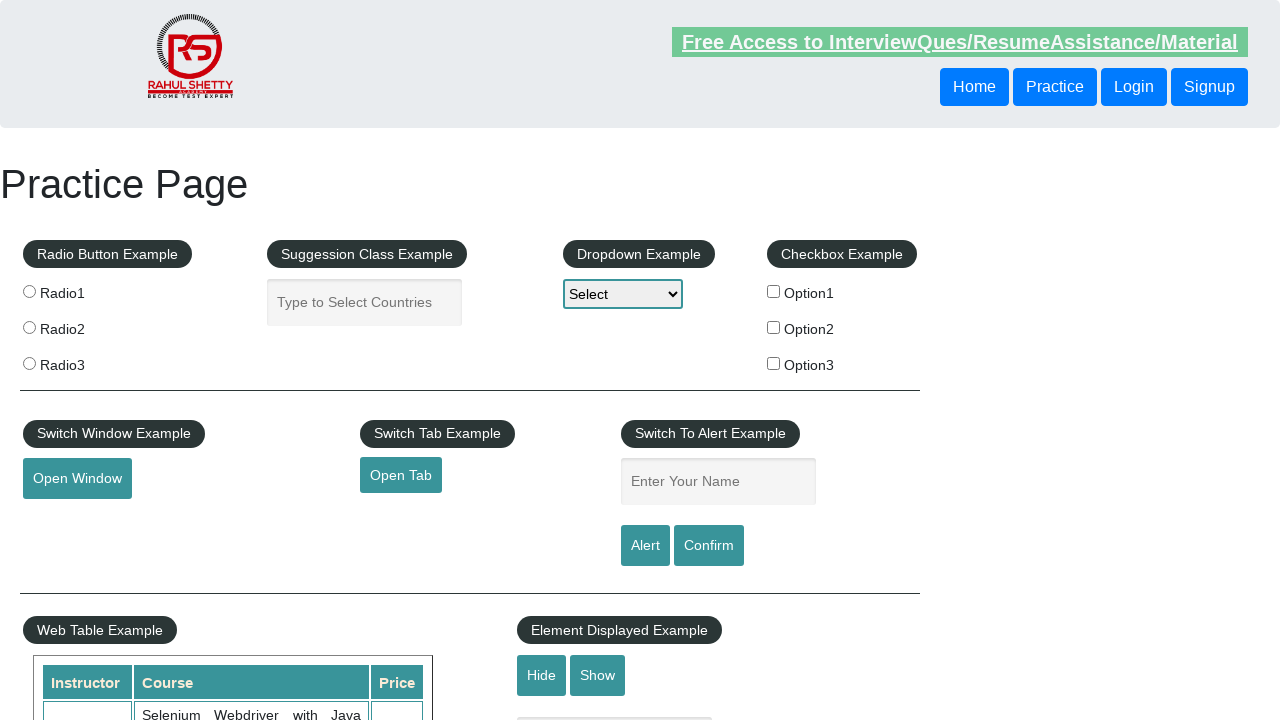

Retrieved all links on the page
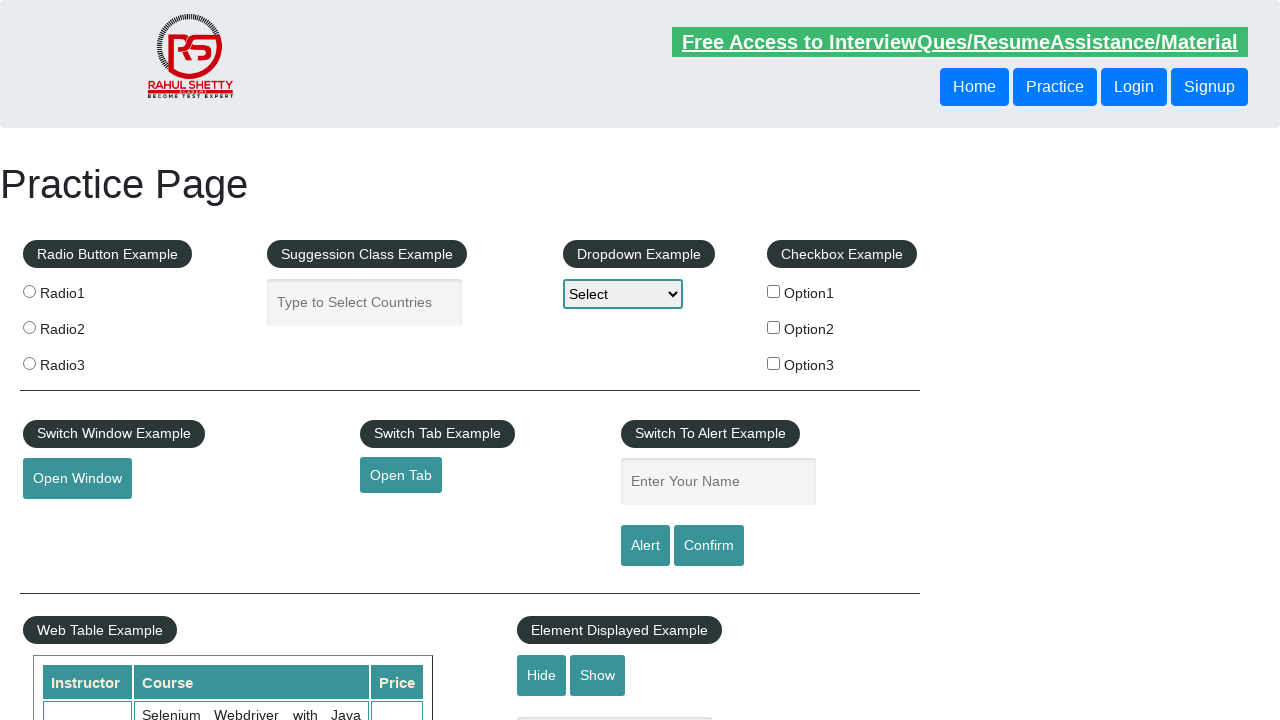

Retrieved all links in footer section
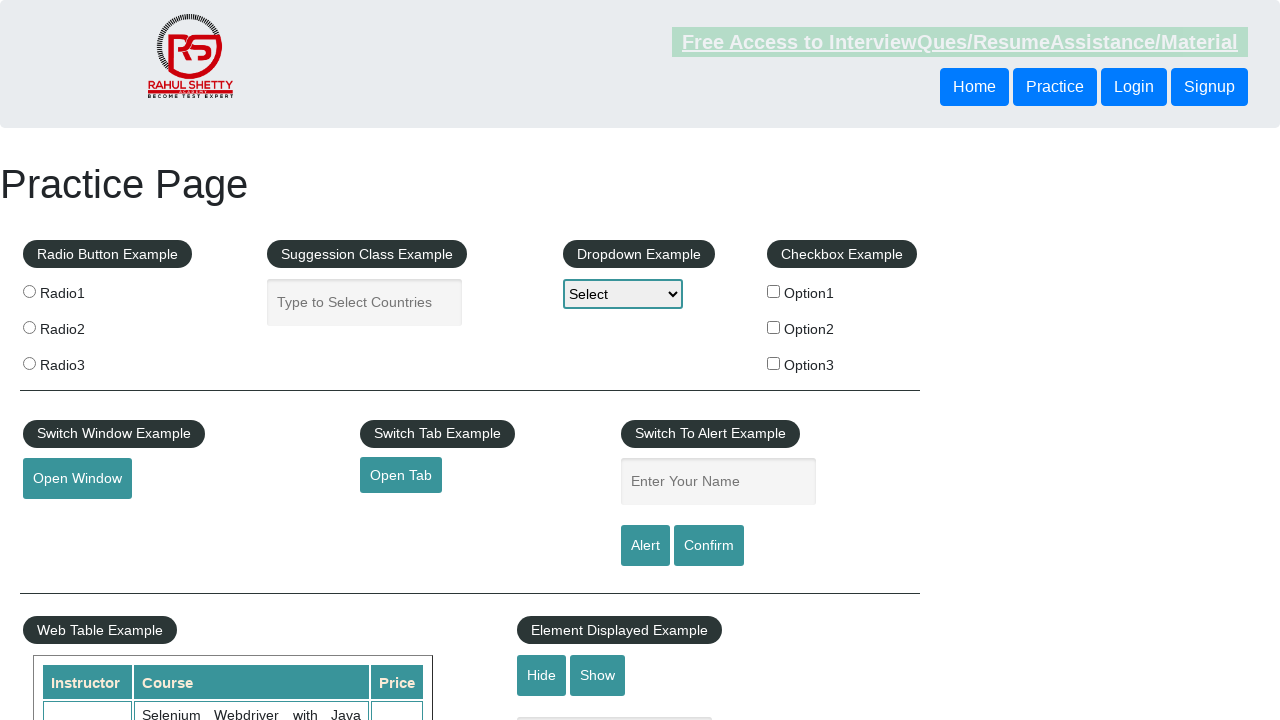

Retrieved all links in footer first column
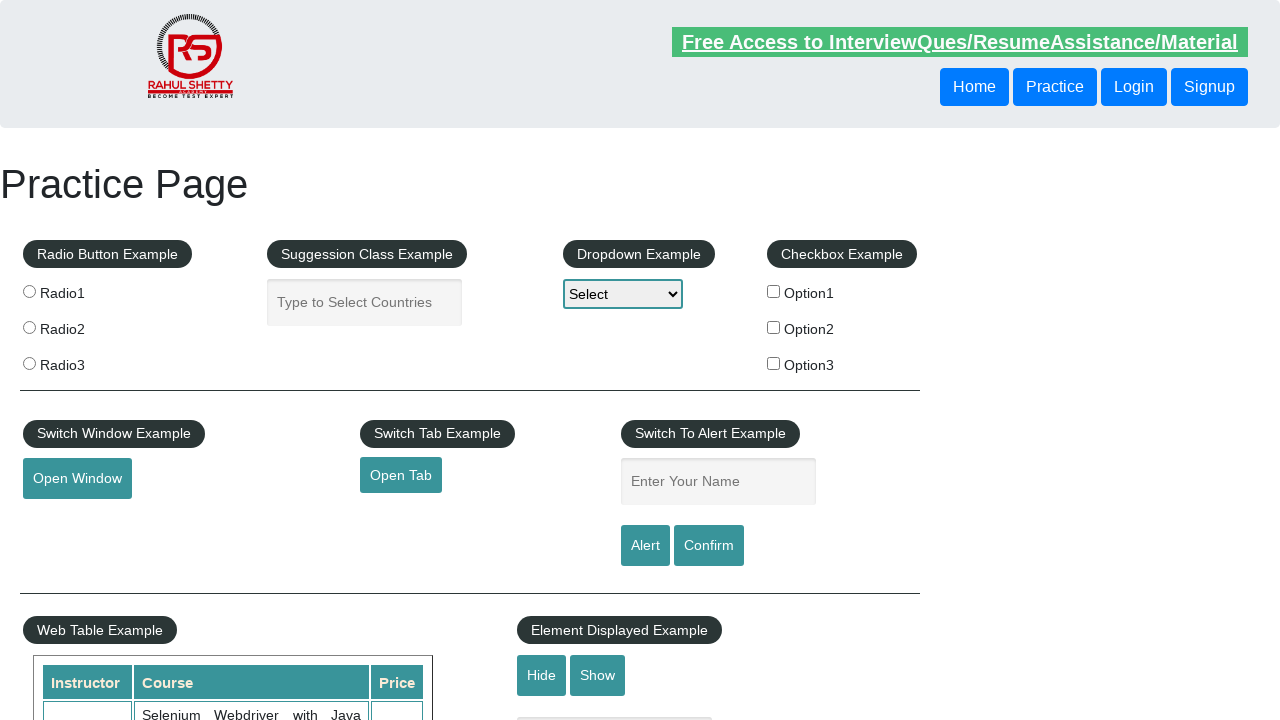

Opened footer first column link 1 in new tab using Ctrl+Click at (157, 482) on #gf-BIG tbody tr td:first-child ul a >> nth=0
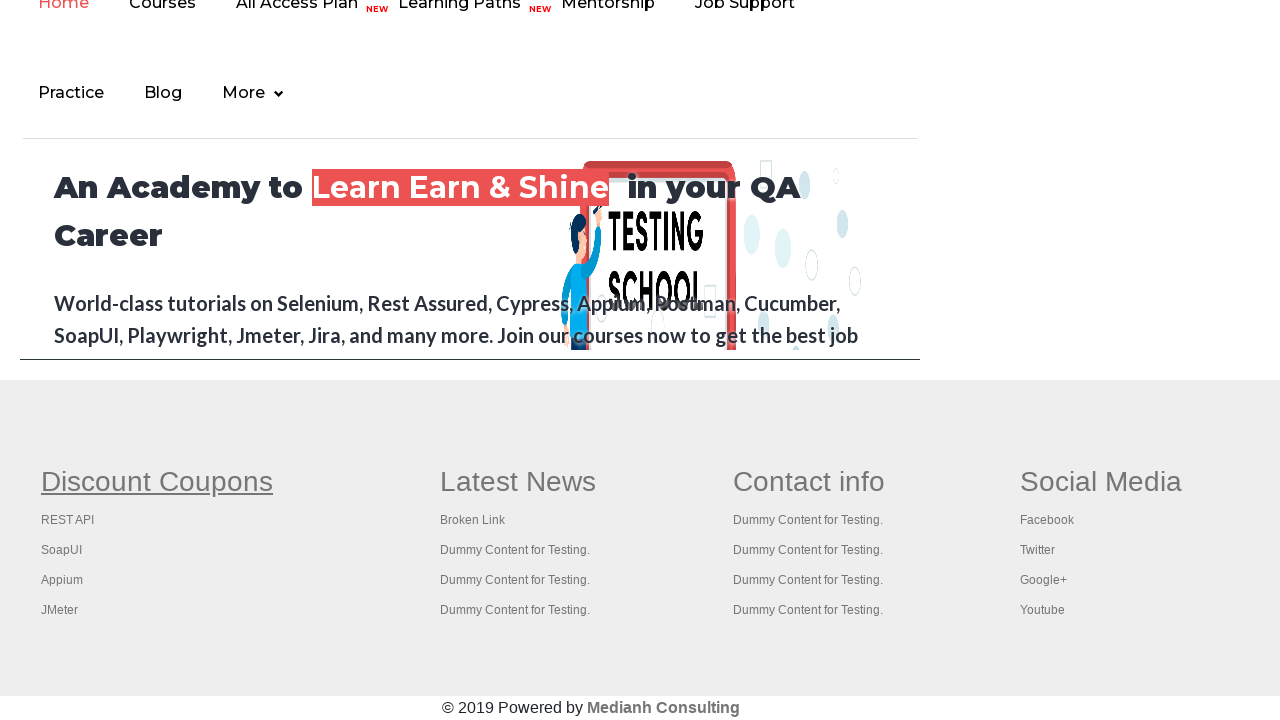

Opened footer first column link 2 in new tab using Ctrl+Click at (68, 520) on #gf-BIG tbody tr td:first-child ul a >> nth=1
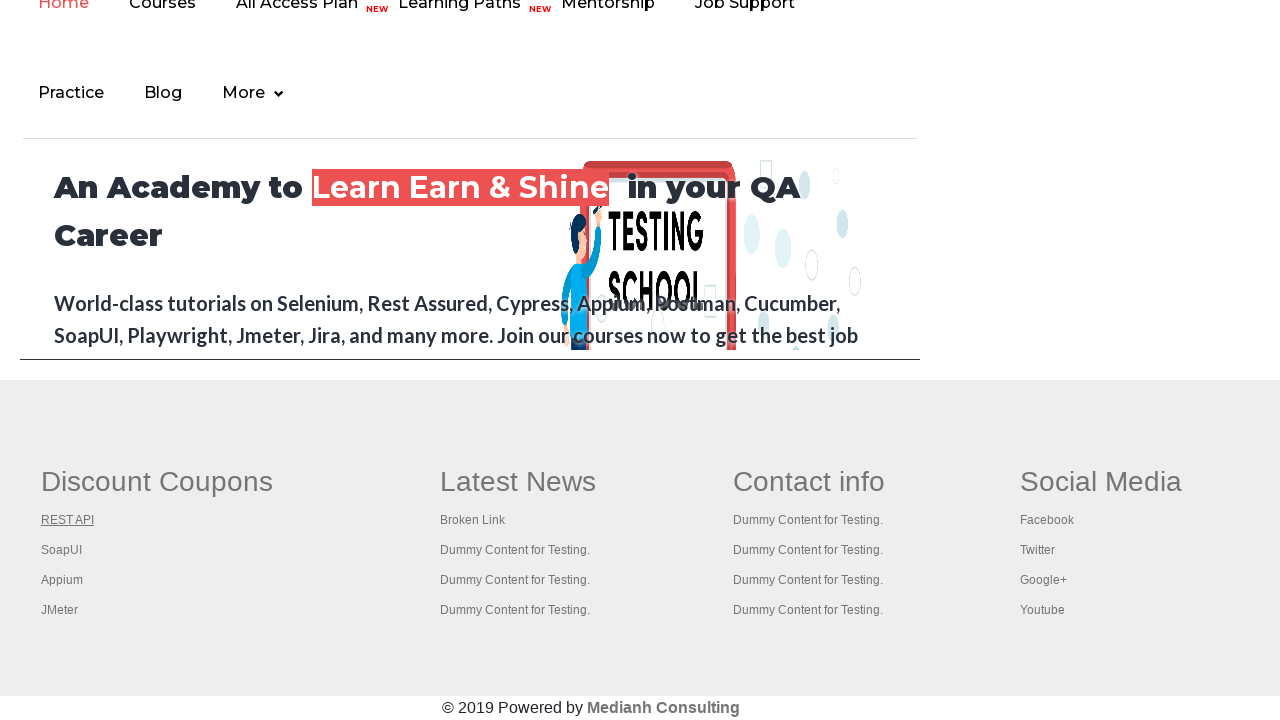

Opened footer first column link 3 in new tab using Ctrl+Click at (62, 550) on #gf-BIG tbody tr td:first-child ul a >> nth=2
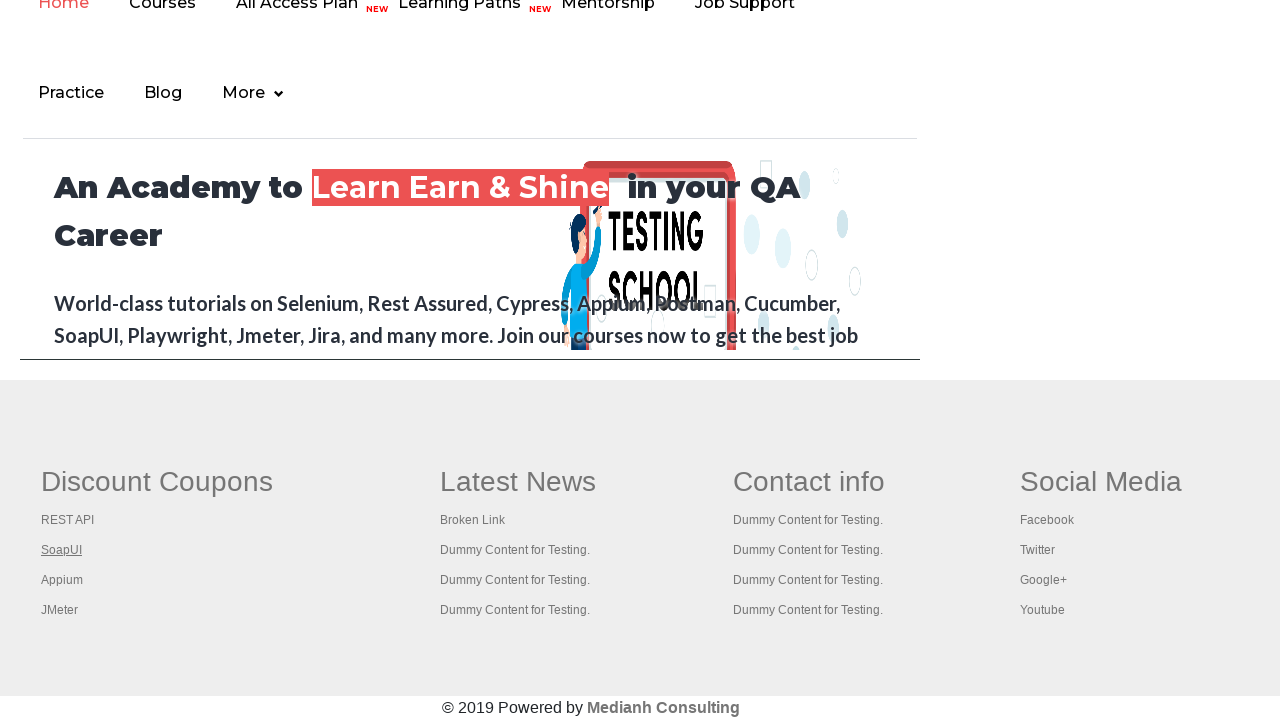

Opened footer first column link 4 in new tab using Ctrl+Click at (62, 580) on #gf-BIG tbody tr td:first-child ul a >> nth=3
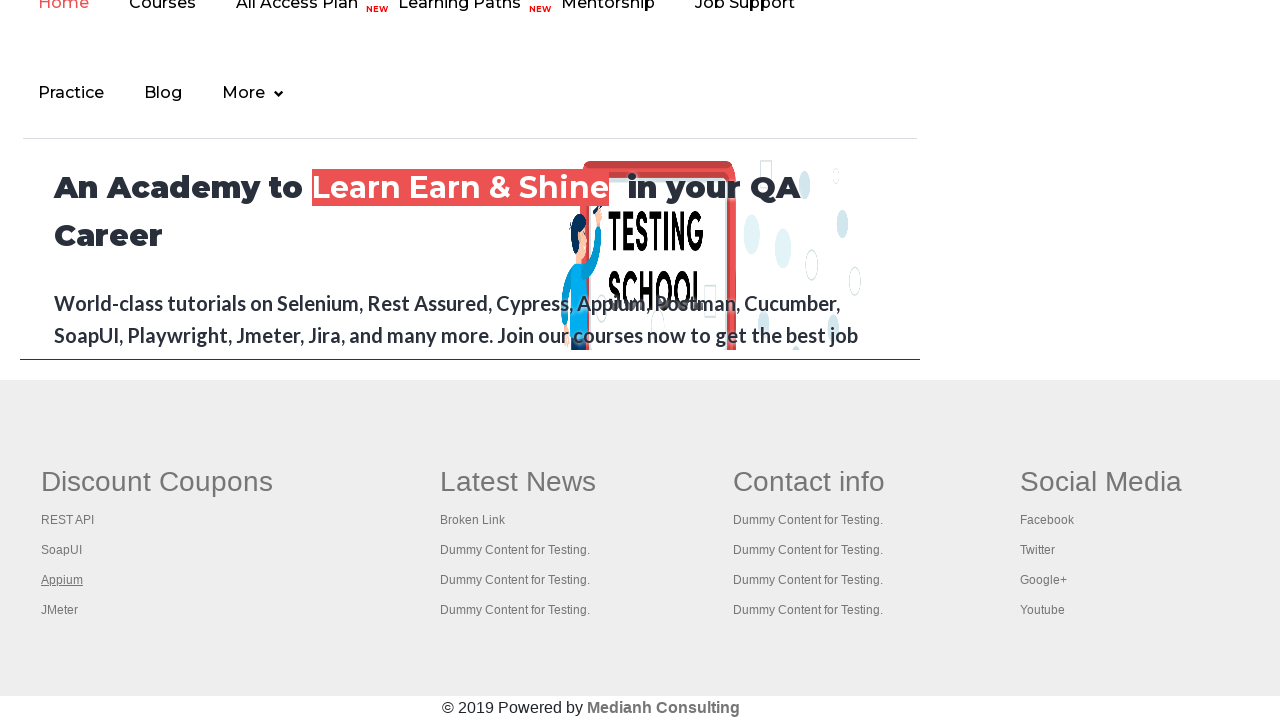

Opened footer first column link 5 in new tab using Ctrl+Click at (60, 610) on #gf-BIG tbody tr td:first-child ul a >> nth=4
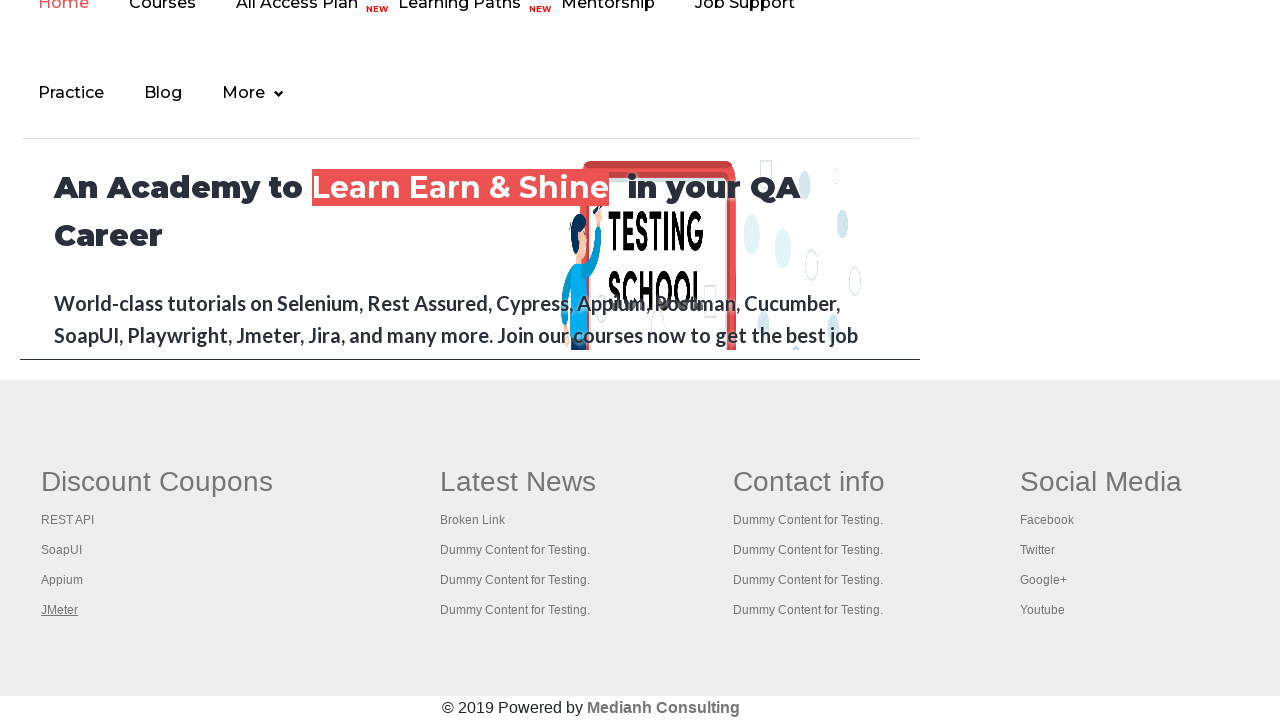

Retrieved all open pages/tabs, total count: 6
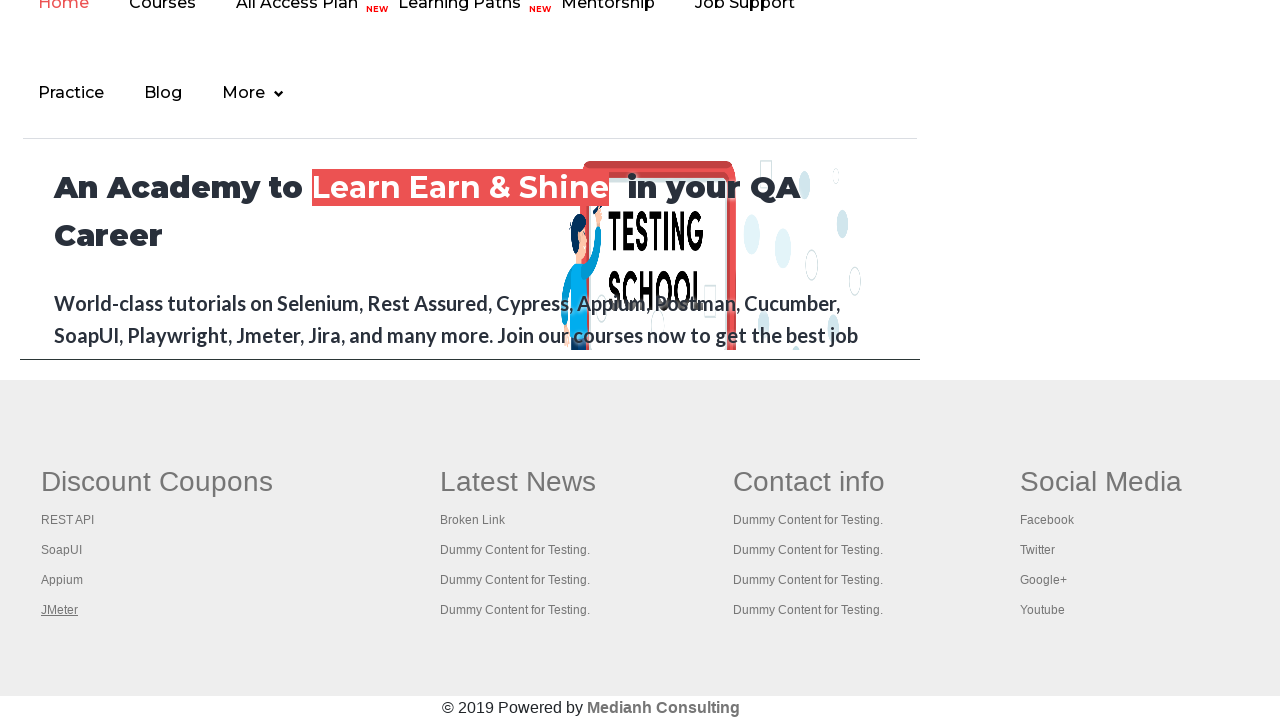

Switched to tab with title: Practice Page
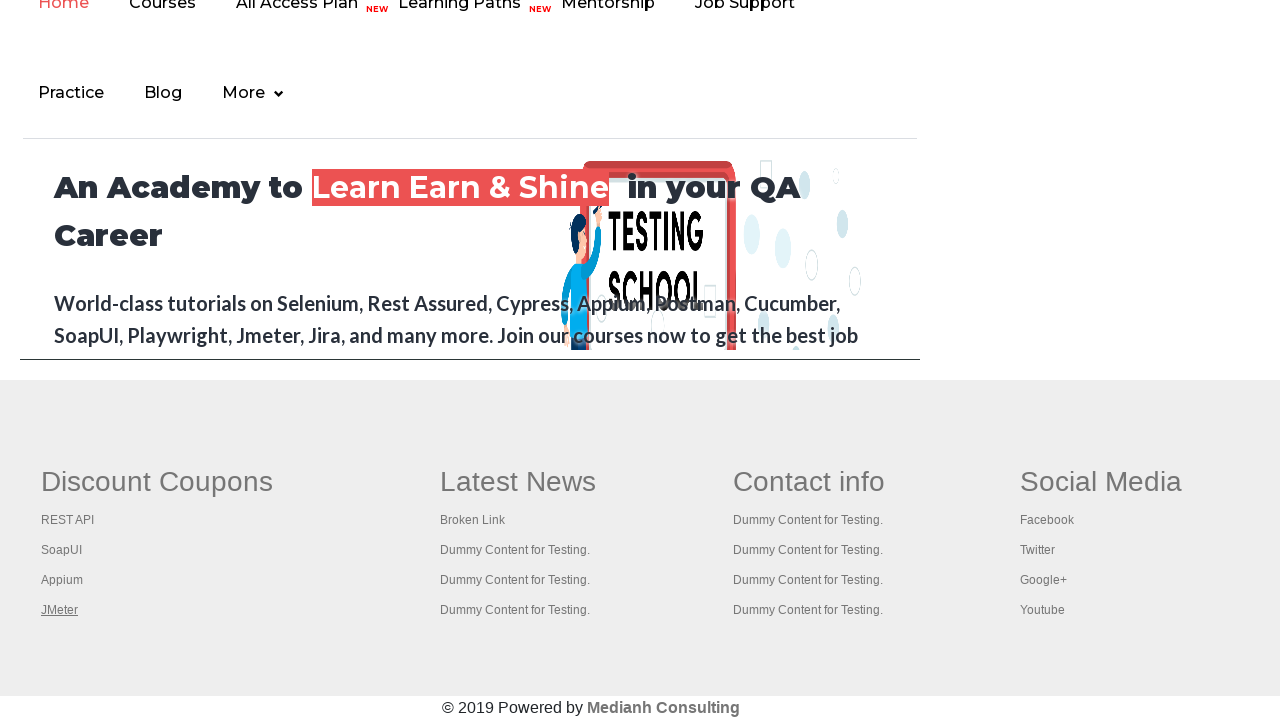

Switched to tab with title: Practice Page
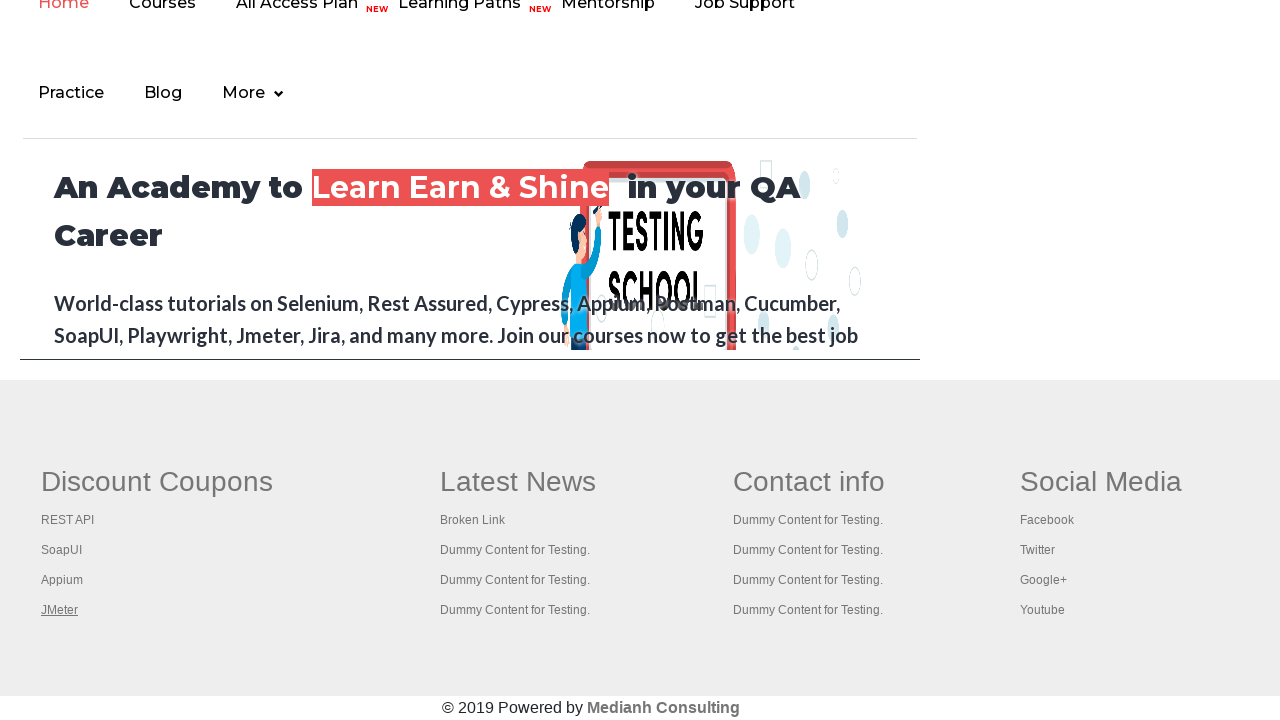

Switched to tab with title: REST API Tutorial
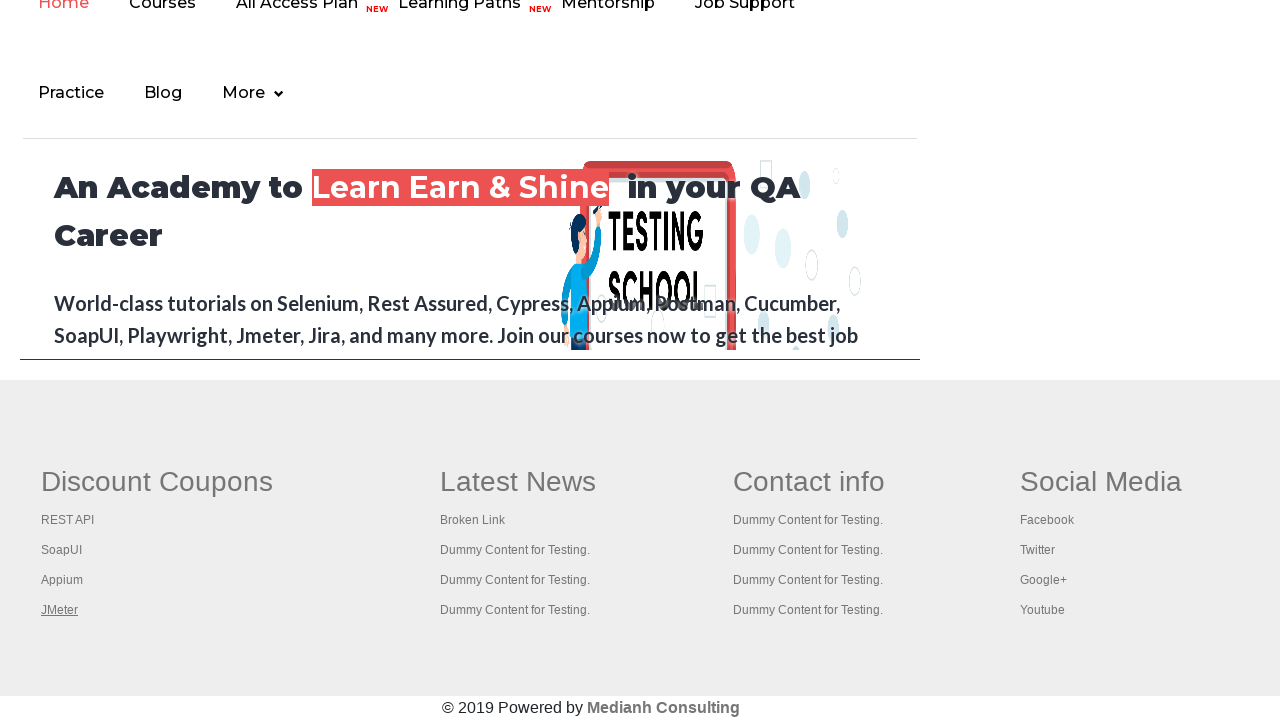

Switched to tab with title: The World’s Most Popular API Testing Tool | SoapUI
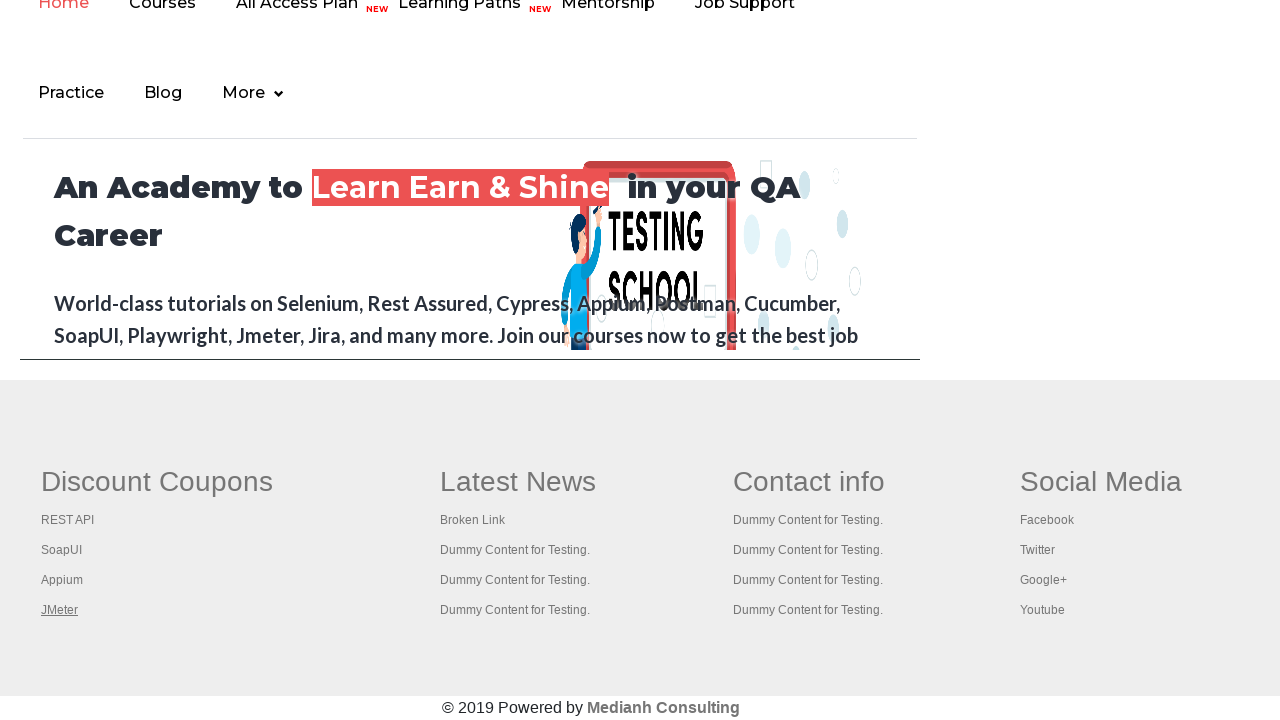

Switched to tab with title: Appium tutorial for Mobile Apps testing | RahulShetty Academy | Rahul
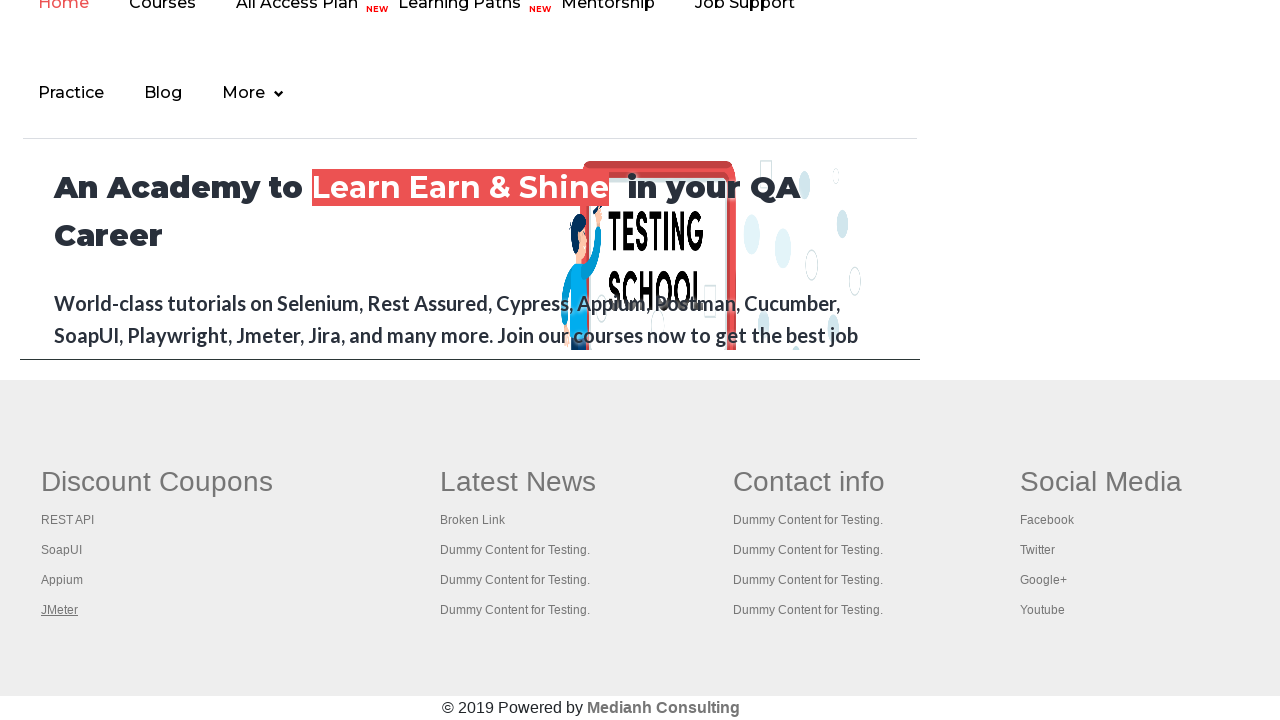

Switched to tab with title: Apache JMeter - Apache JMeter™
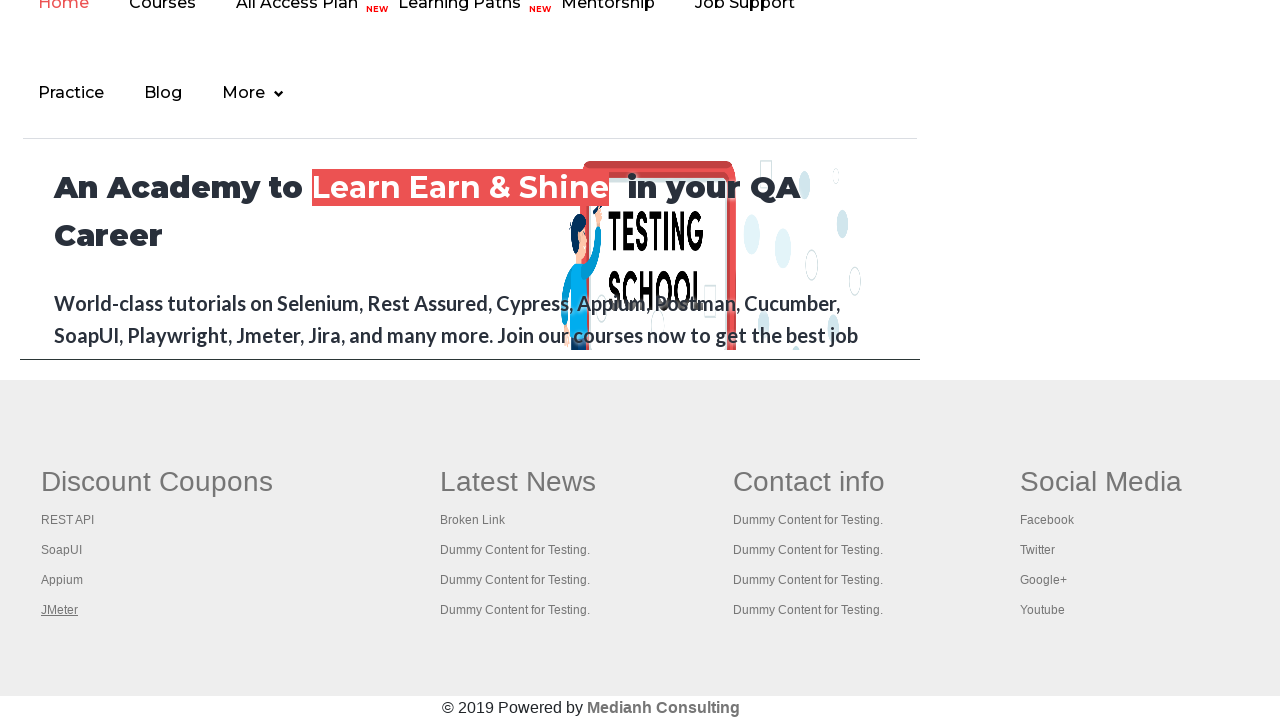

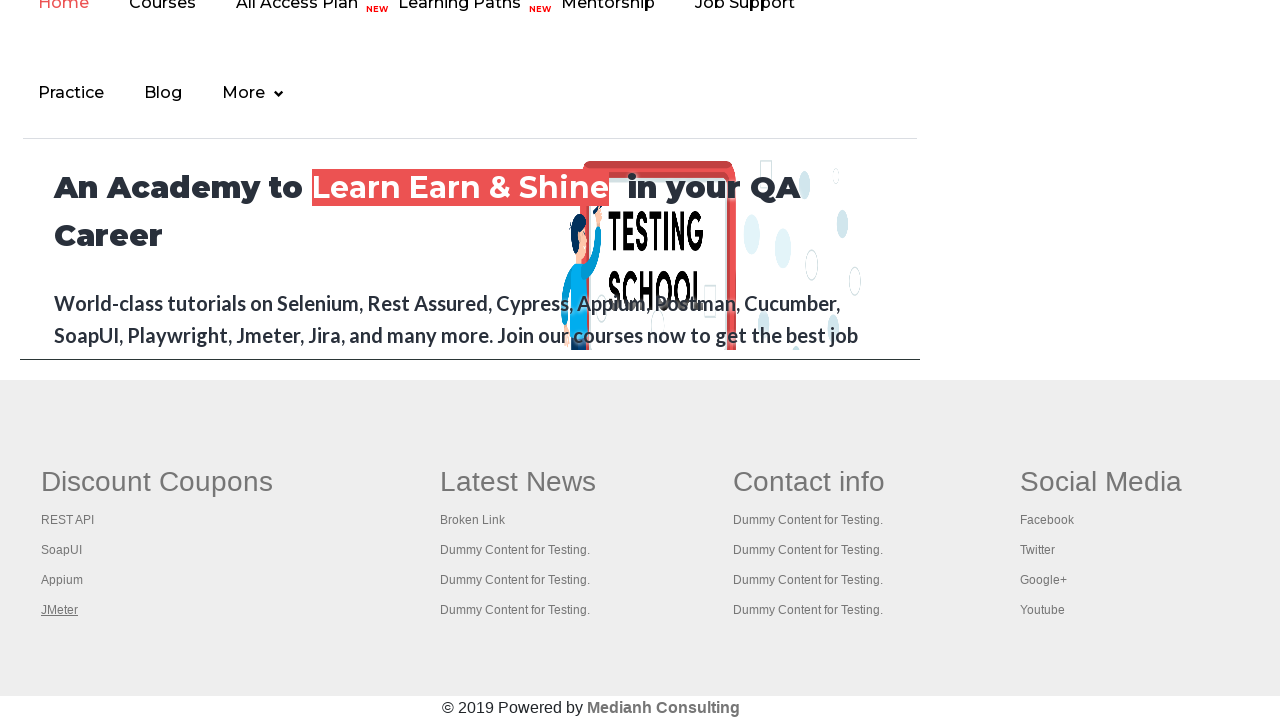